Tests that edit buttons are present on the page

Starting URL: https://carros-crud.vercel.app/

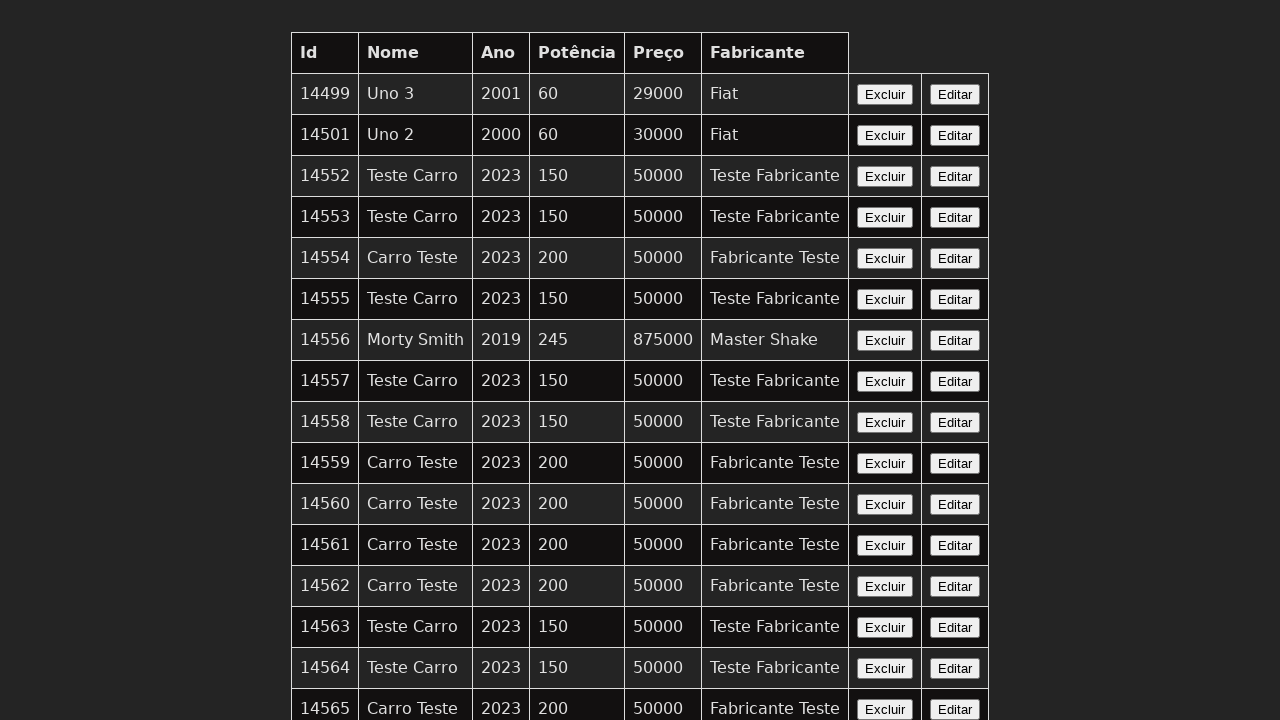

Navigated to https://carros-crud.vercel.app/
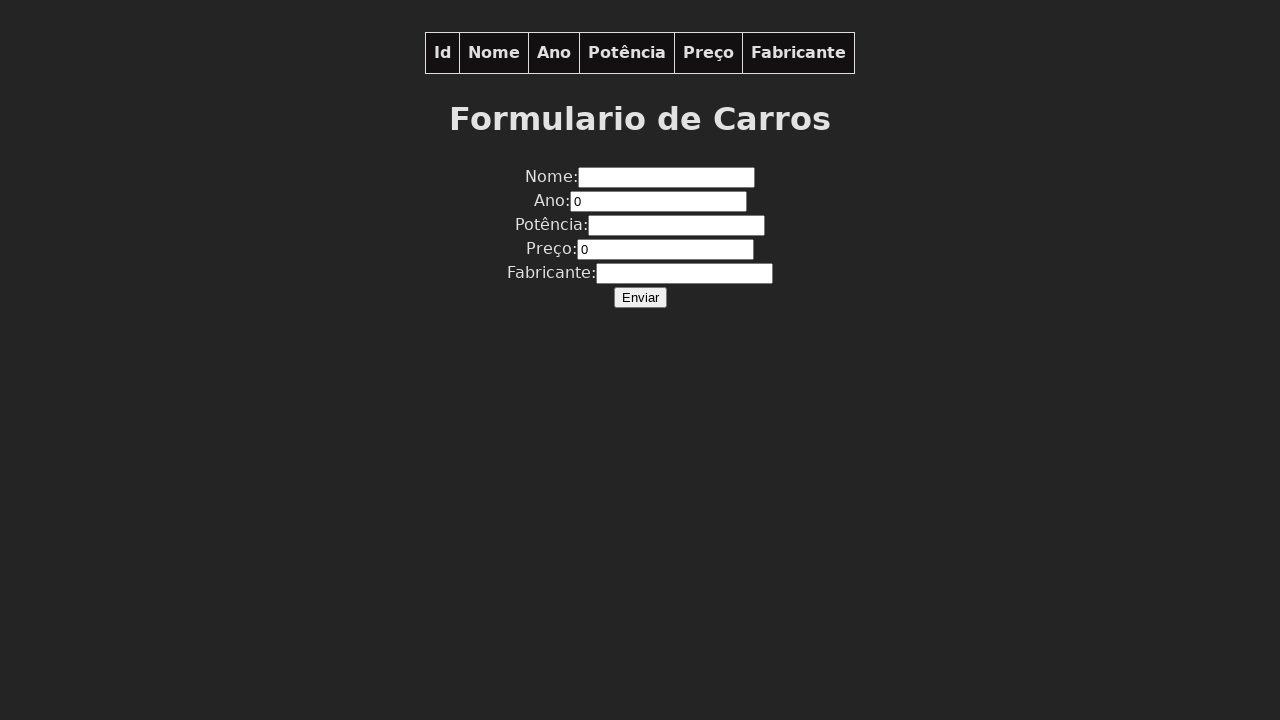

Located all edit buttons on the page
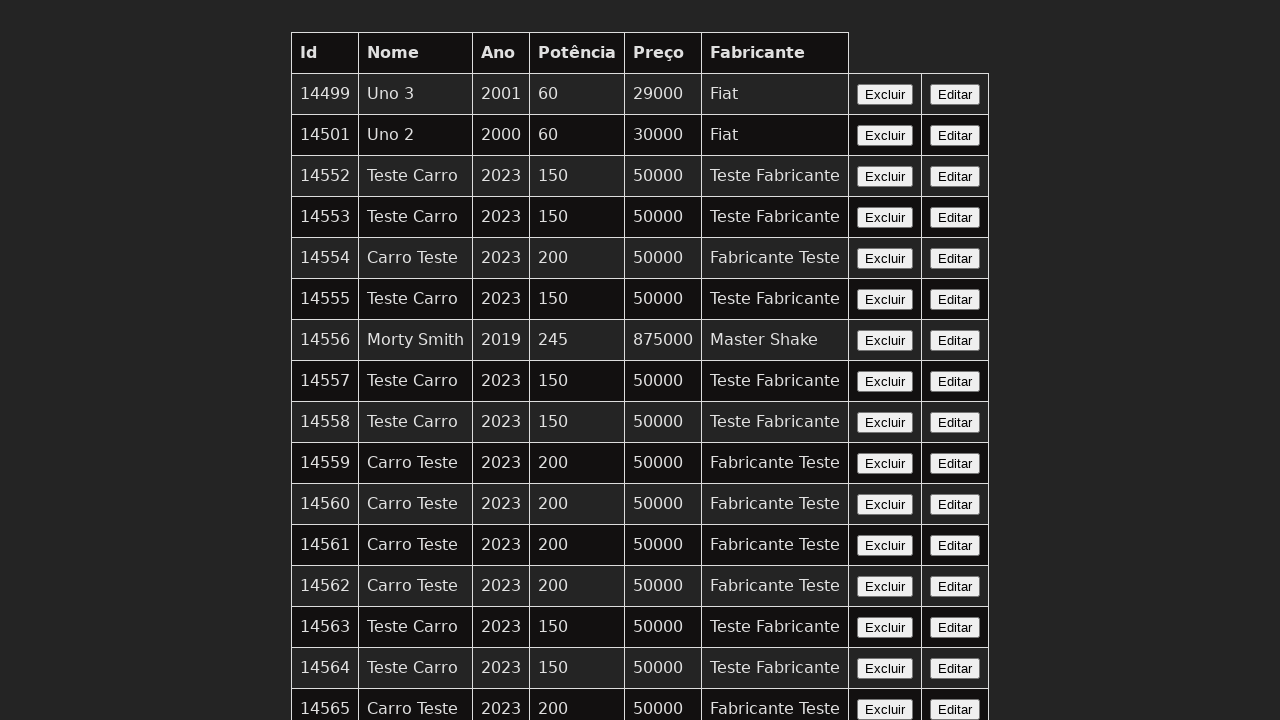

Counted 29 edit buttons present on the page
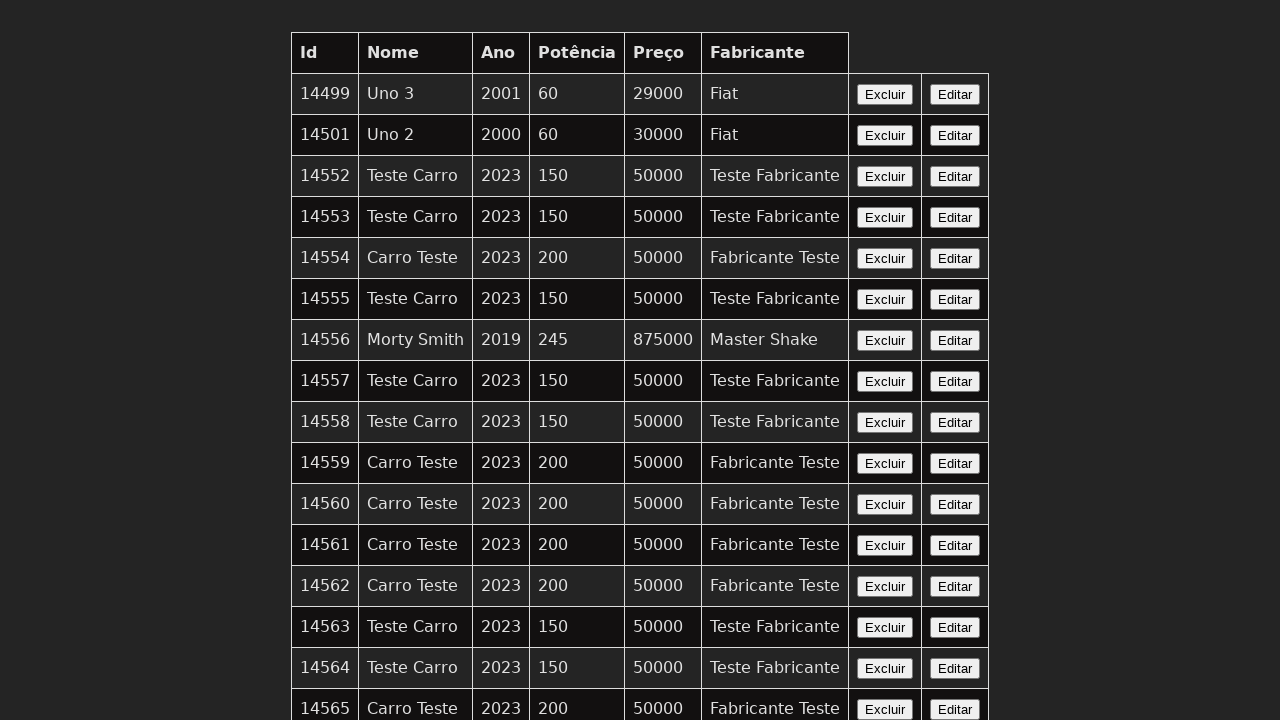

Asserted that at least one edit button is present
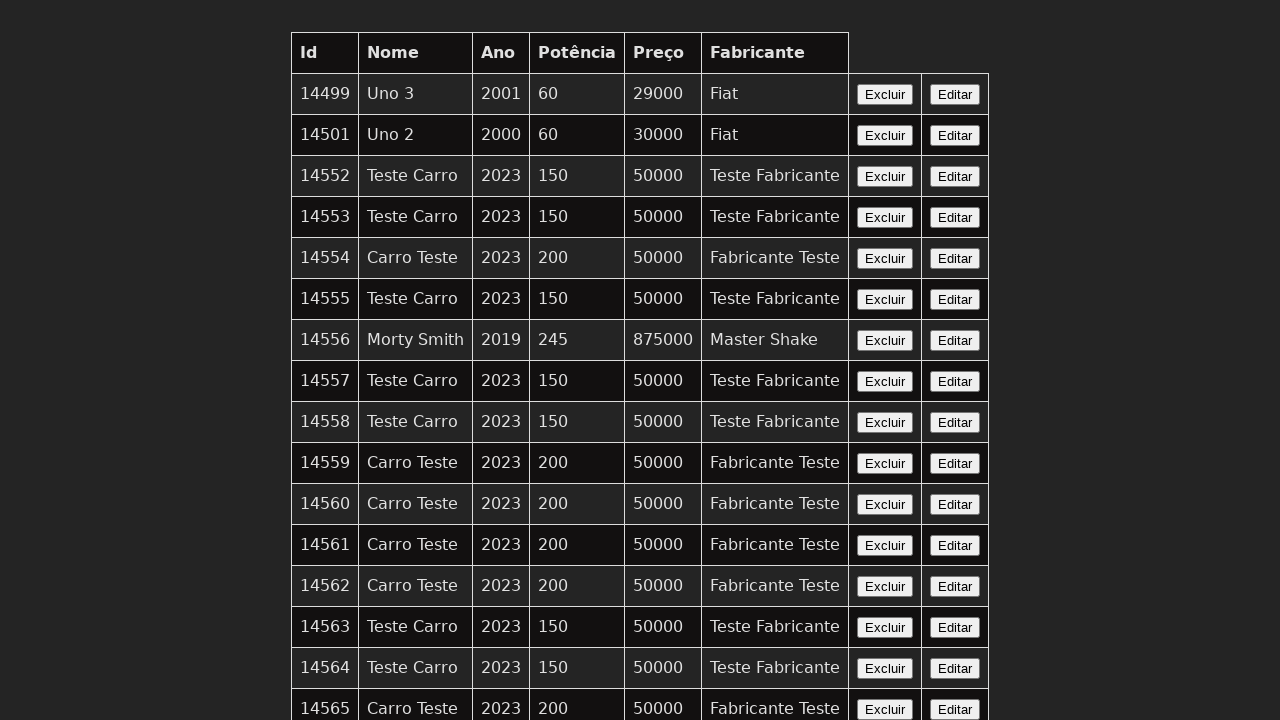

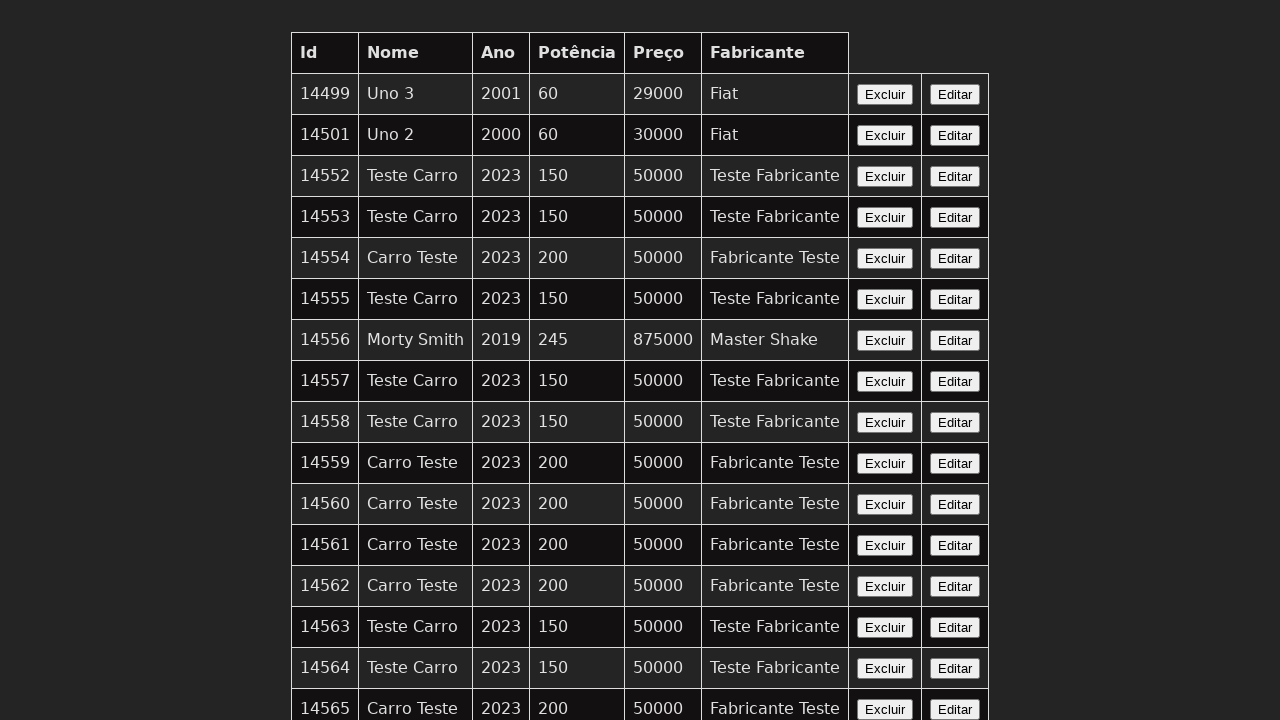